Tests navigation menu interaction by hovering over the "SwitchTo" menu item and clicking on the "Windows" submenu option

Starting URL: https://demo.automationtesting.in/Register.html

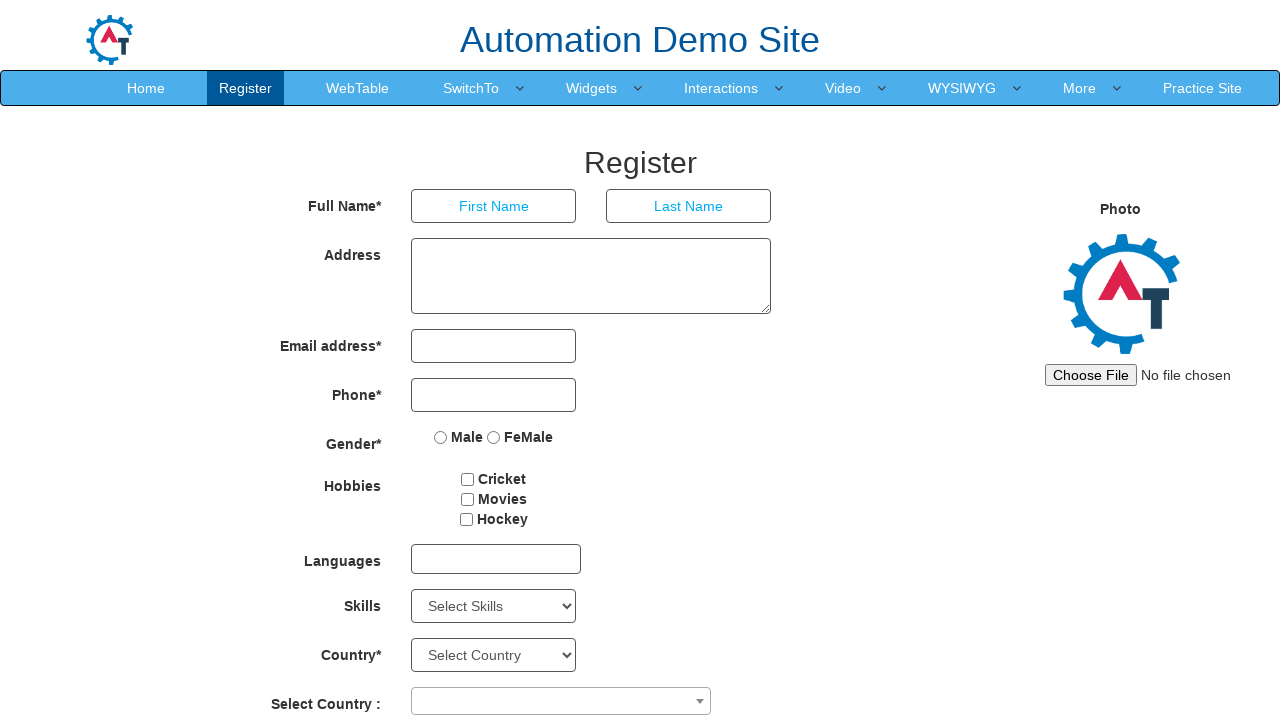

Navigated to demo.automationtesting.in/Register.html
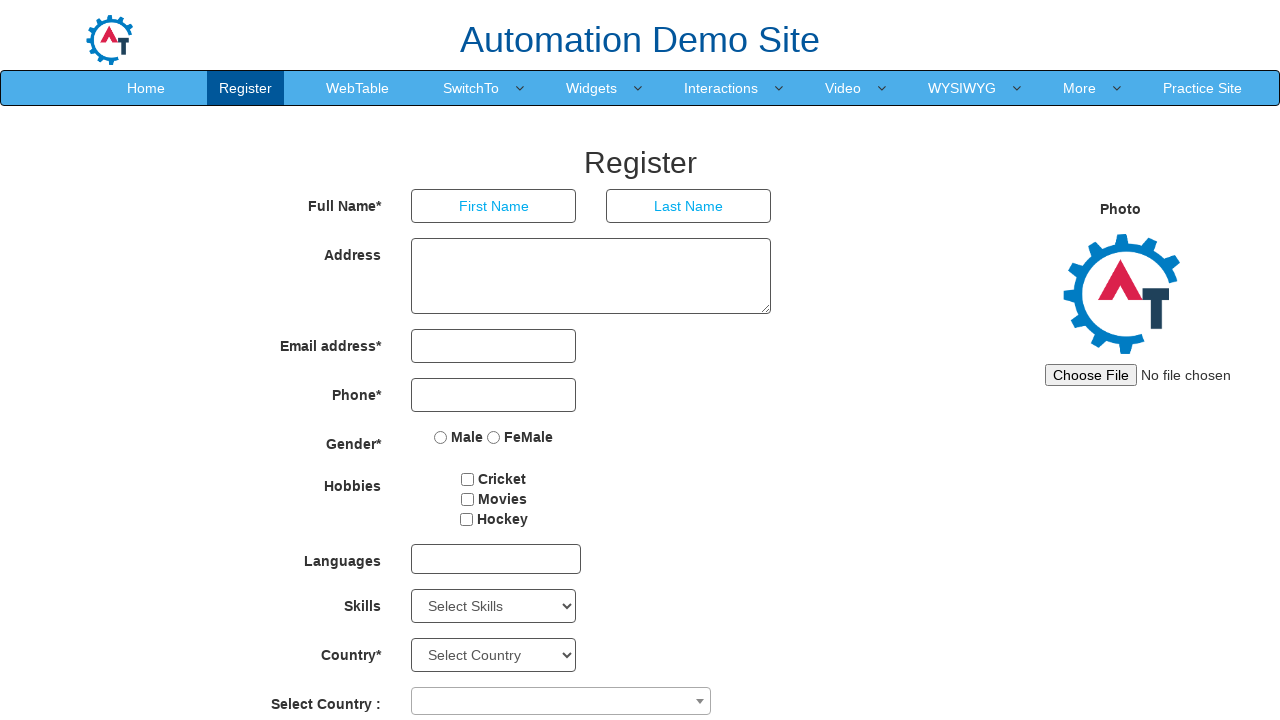

Hovered over the 'SwitchTo' menu item at (471, 88) on a[href='SwitchTo.html']
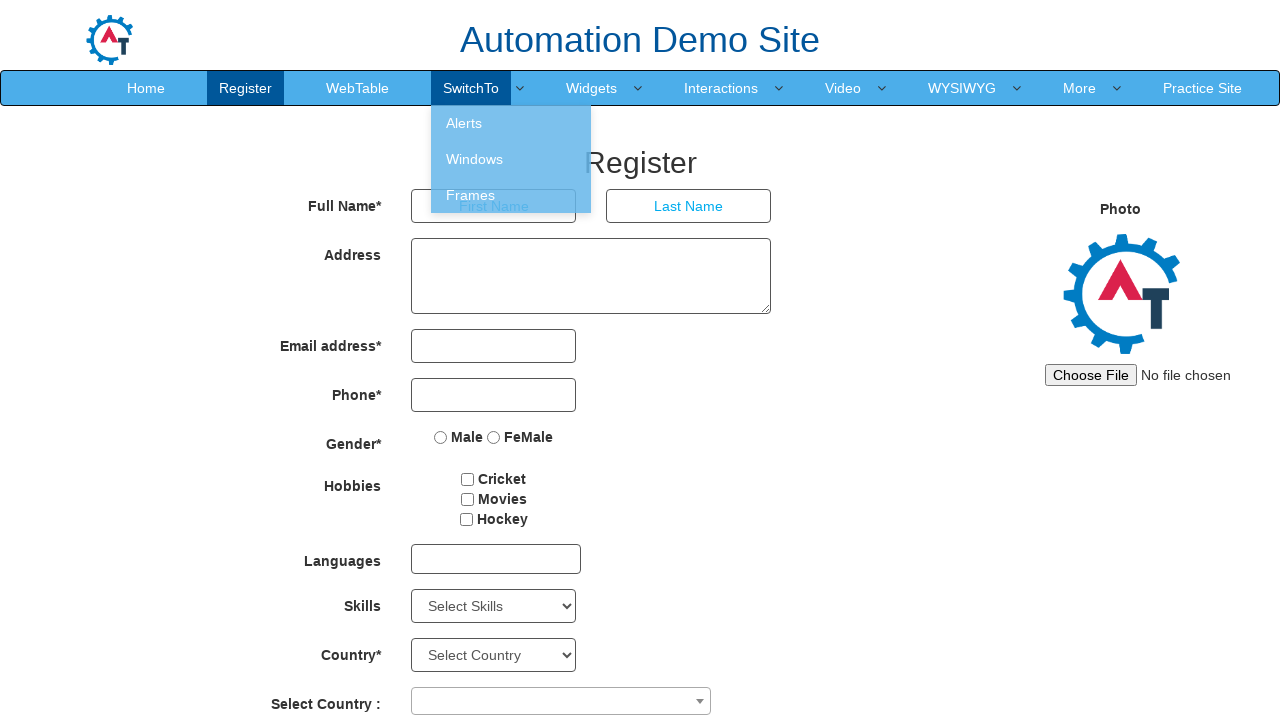

Clicked on the 'Windows' submenu option at (511, 159) on a[href='Windows.html']
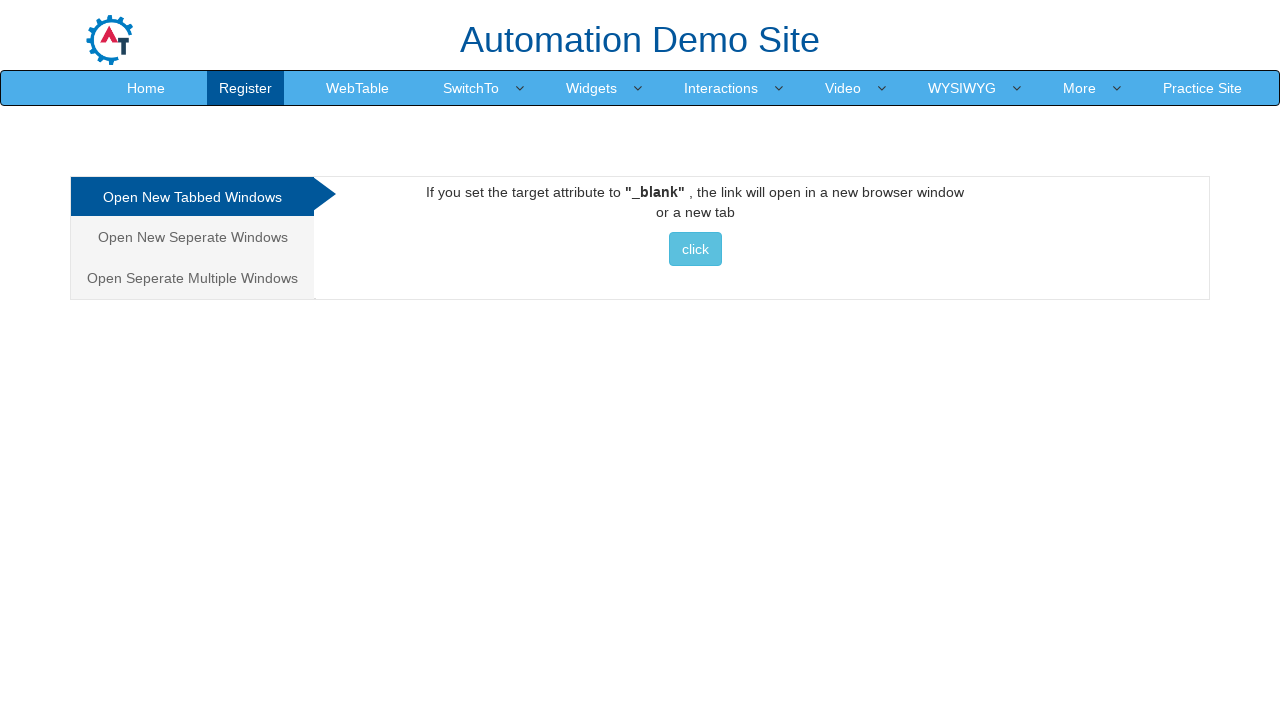

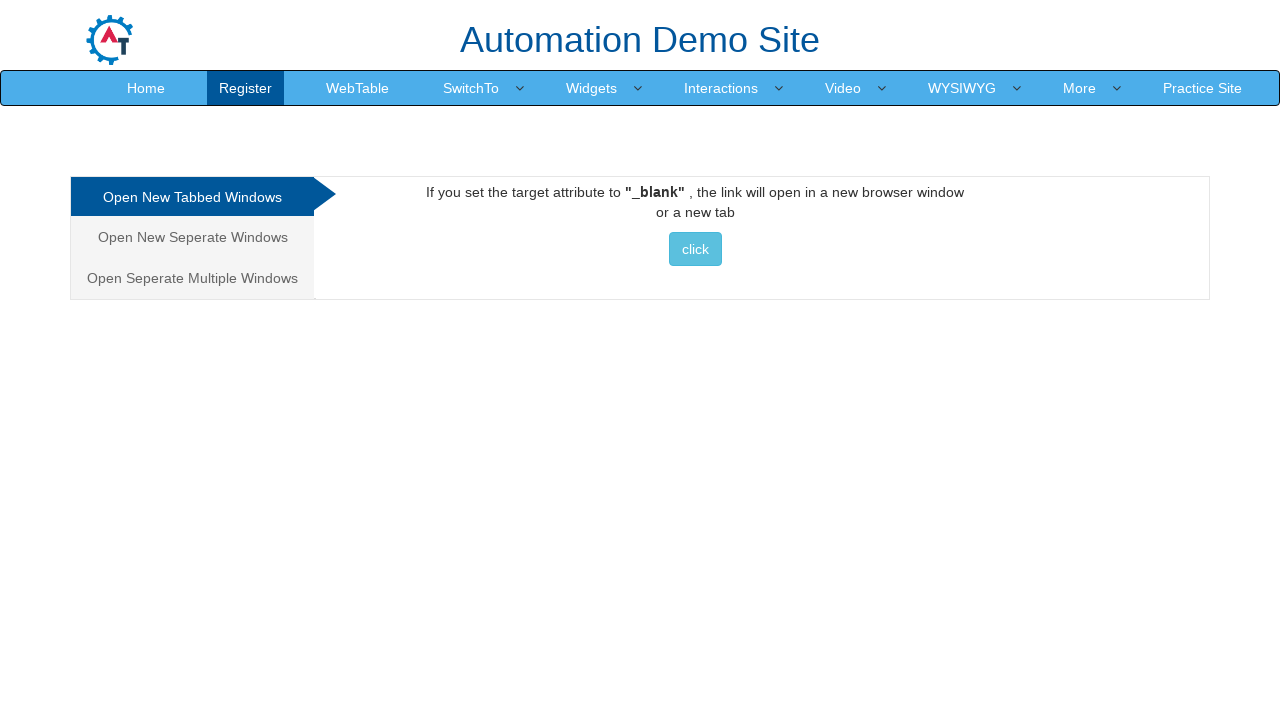